Tests login form with invalid credentials and verifies error message is displayed

Starting URL: https://demoqa.com/login

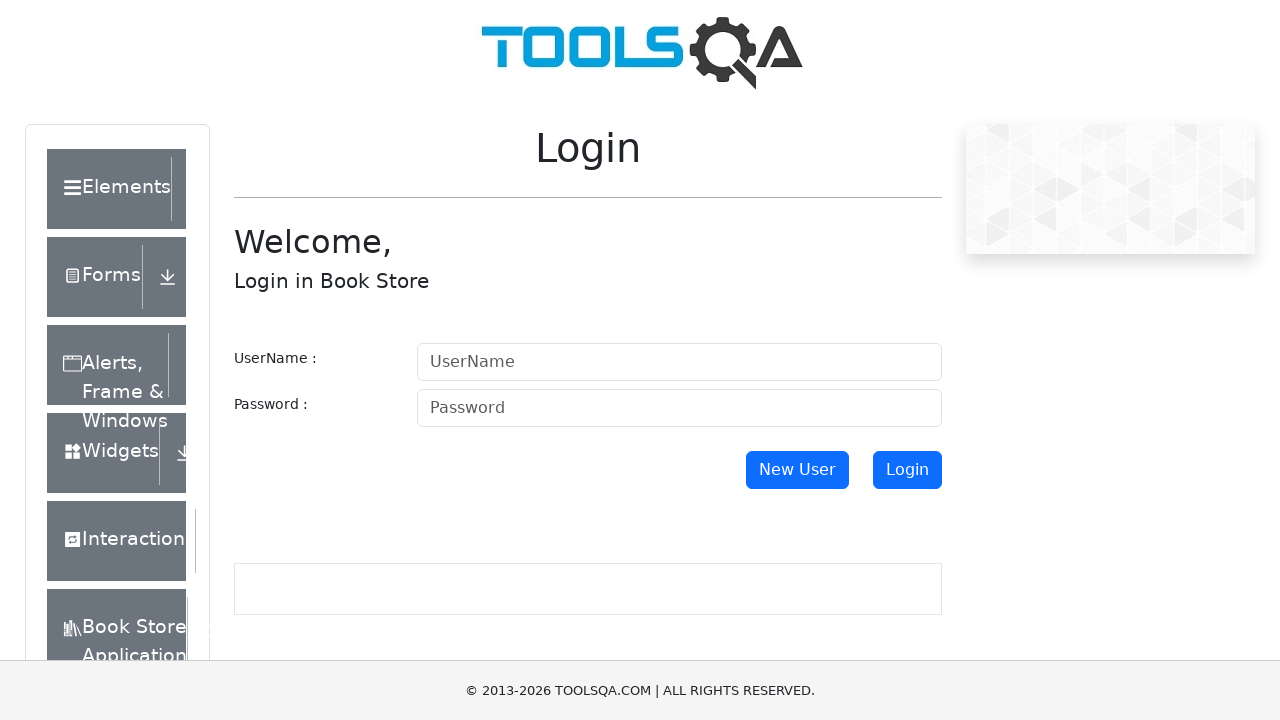

Filled username field with 'newdemo' on #userName
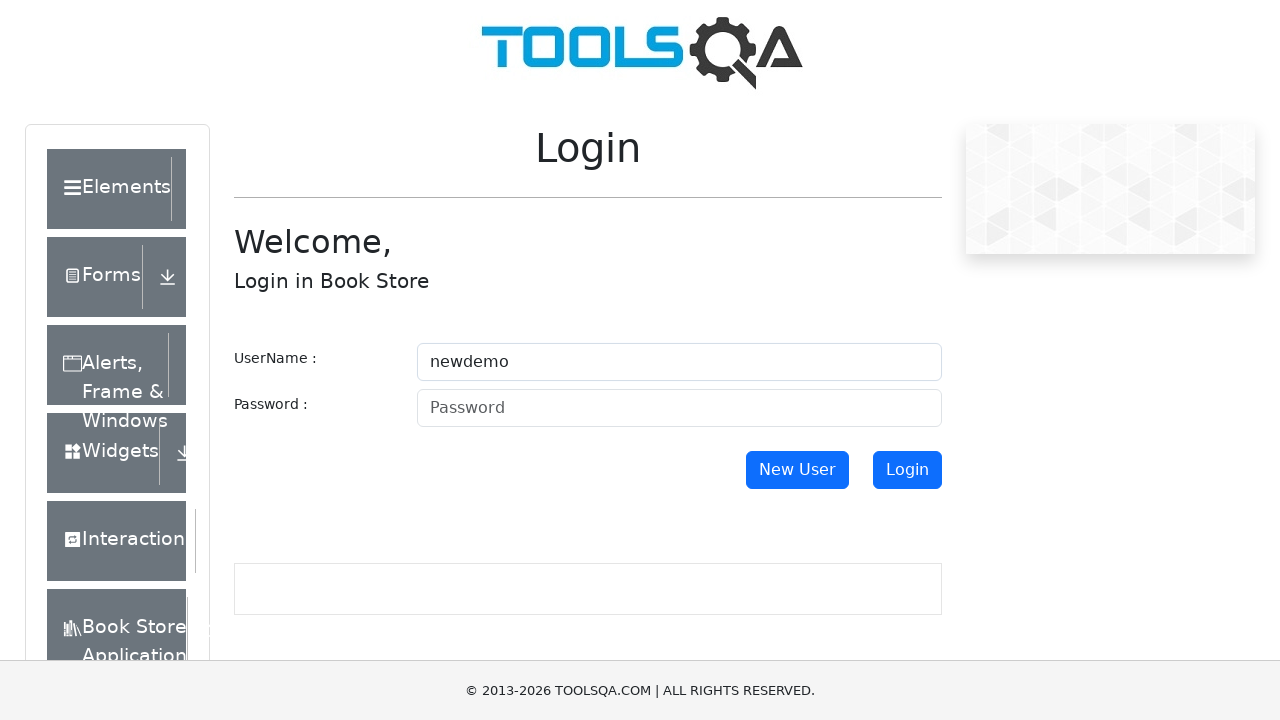

Filled password field with 'Newdemotester@123' on #password
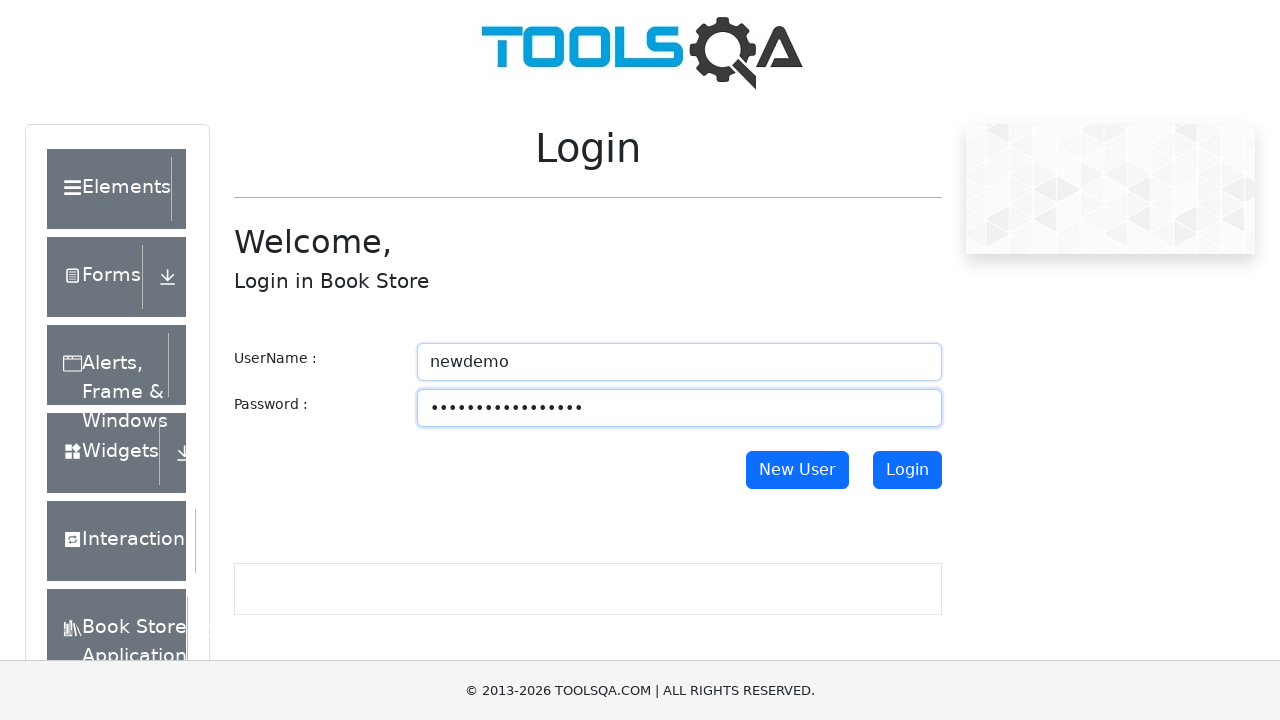

Clicked login button to submit invalid credentials at (907, 470) on #login
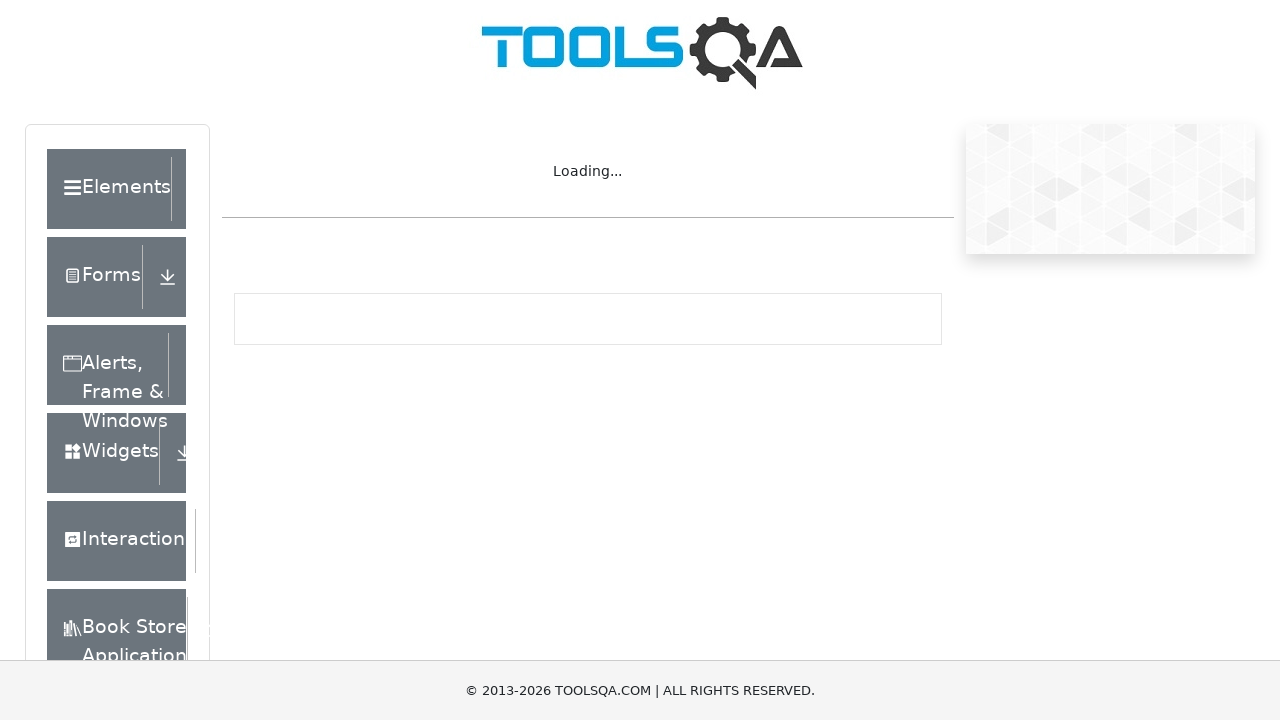

Error message appeared on page
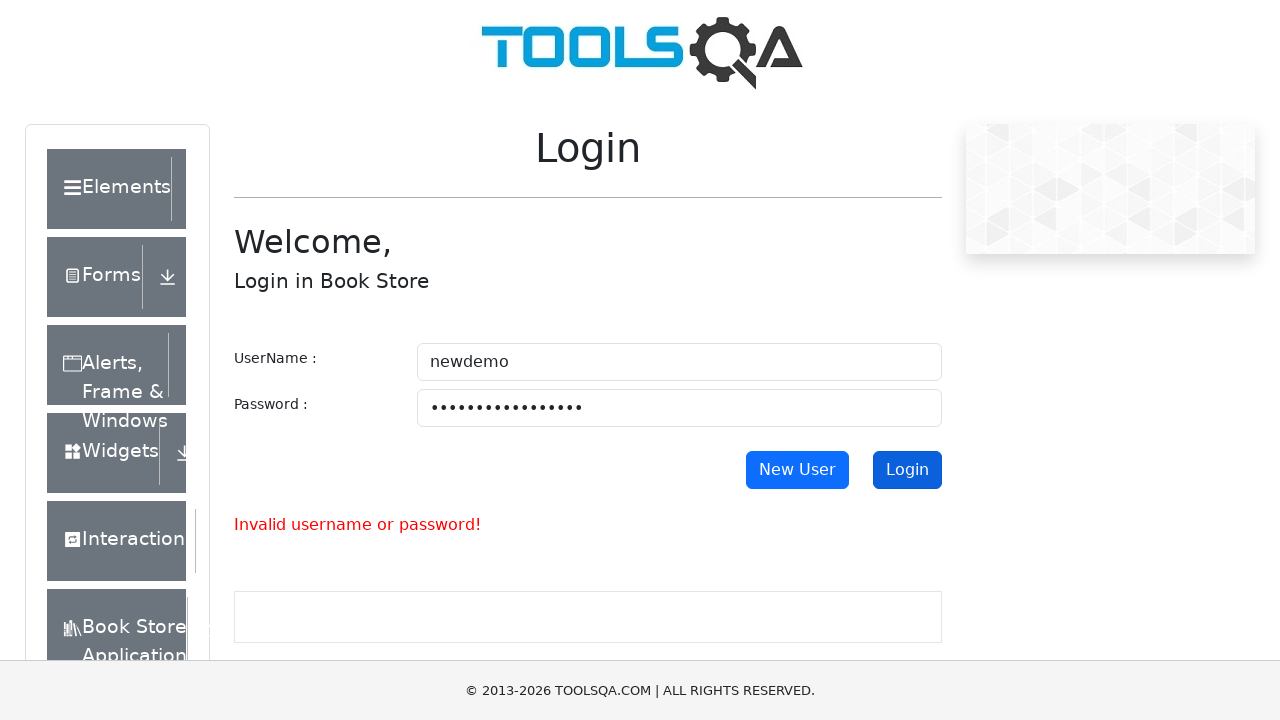

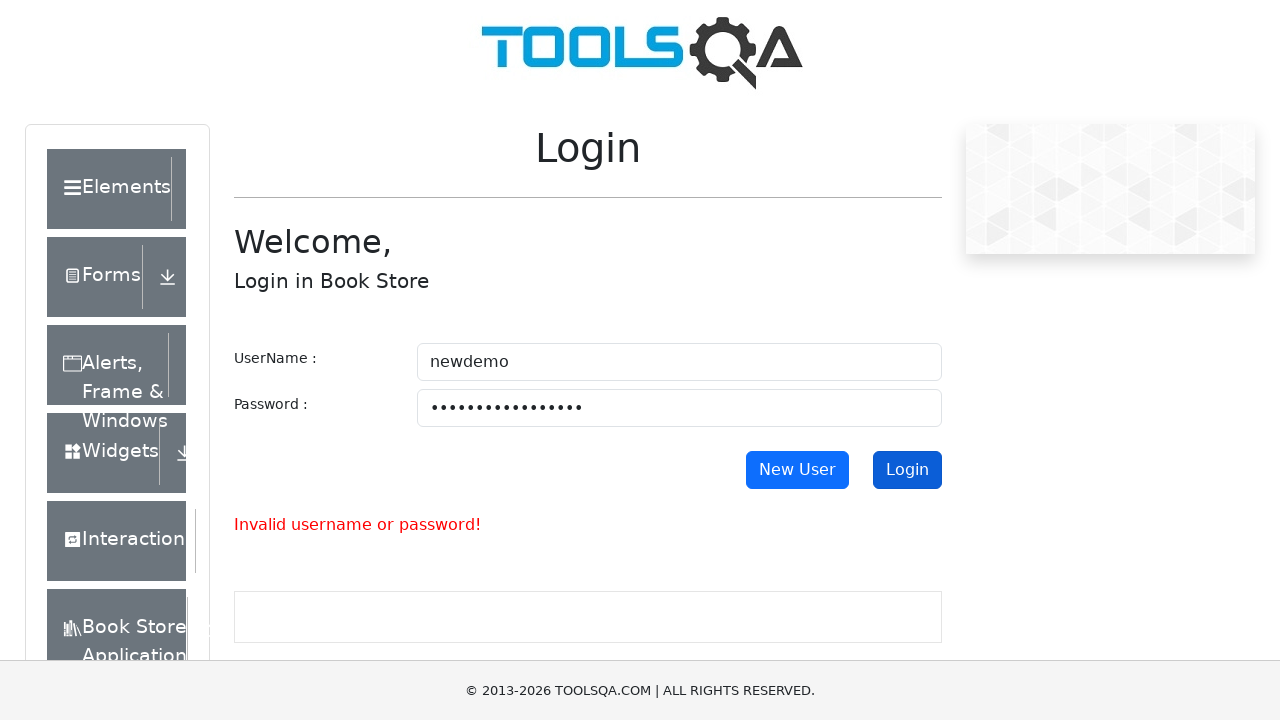